Tests enable/disable button functionality by disabling and enabling an input field

Starting URL: https://codenboxautomationlab.com/practice/

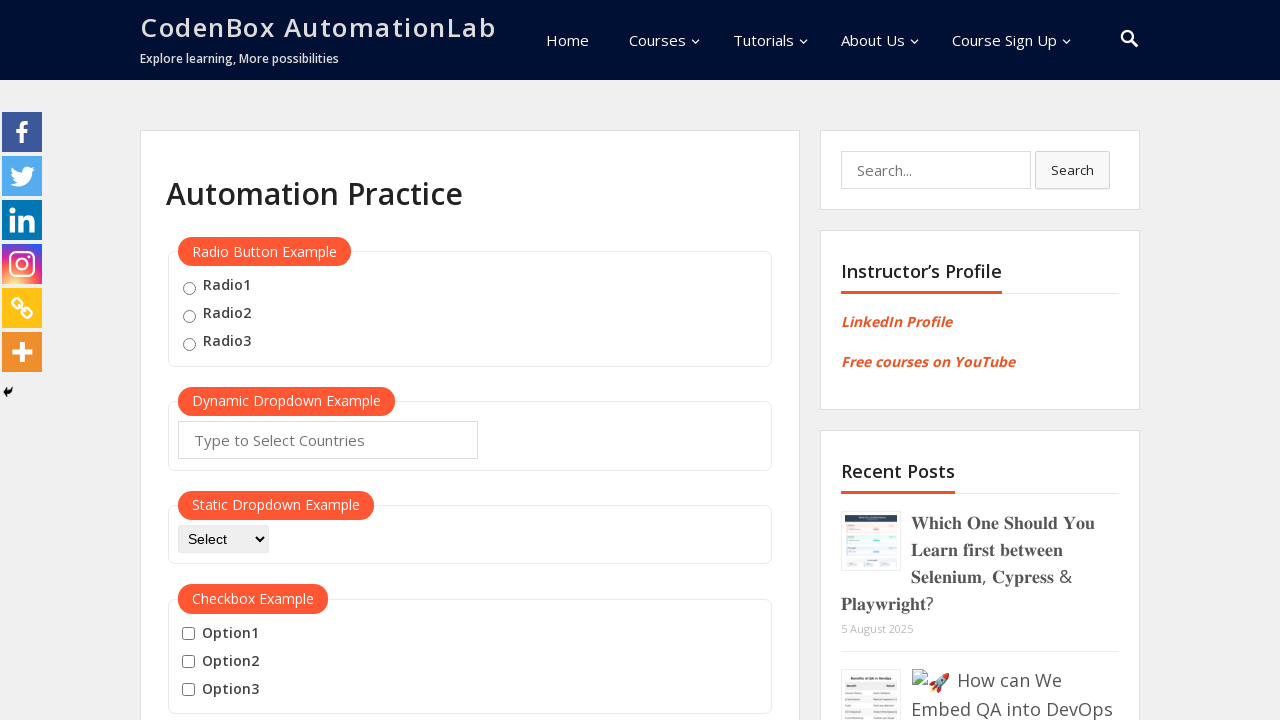

Clicked the disable button at (217, 361) on #disabled-button
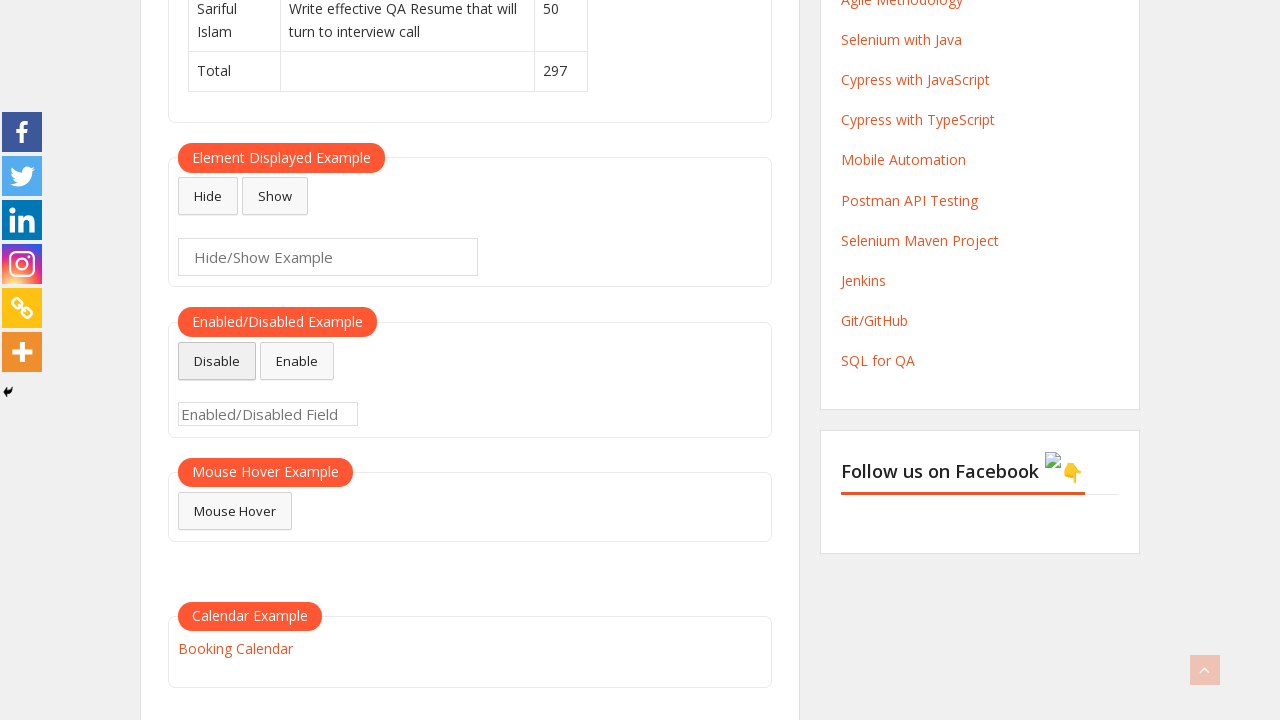

Located the input field element
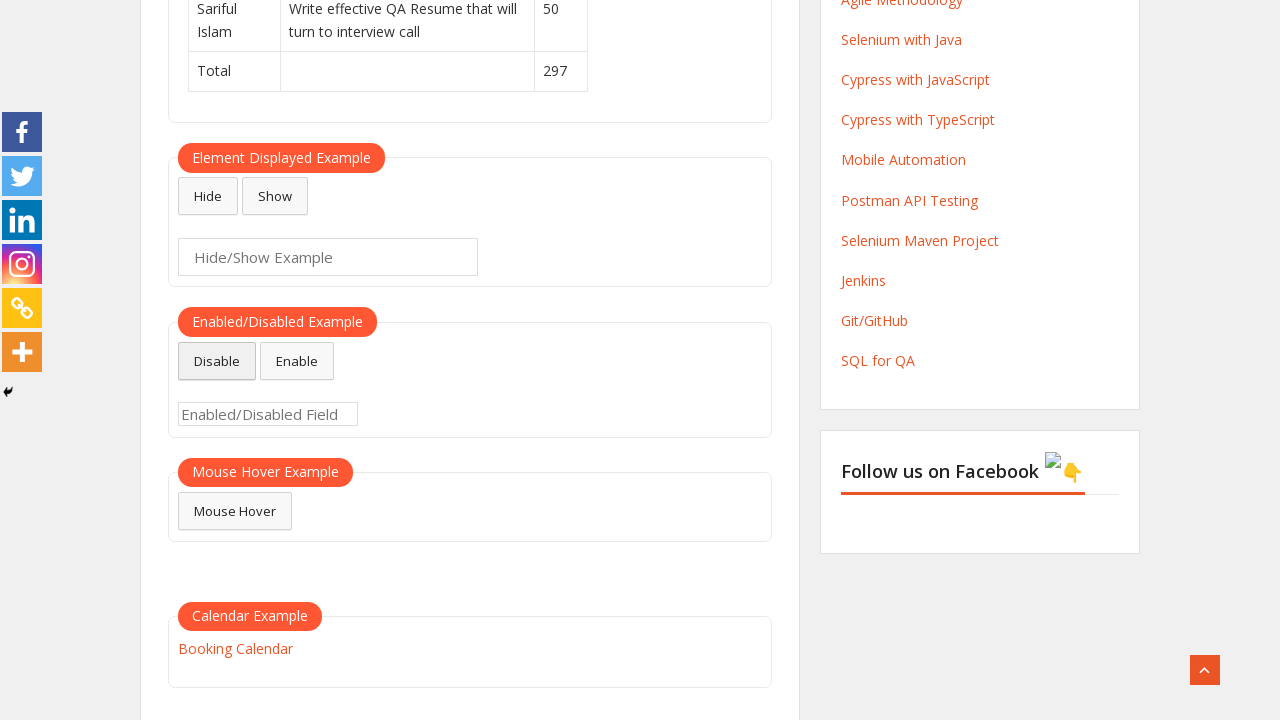

Verified input field is disabled
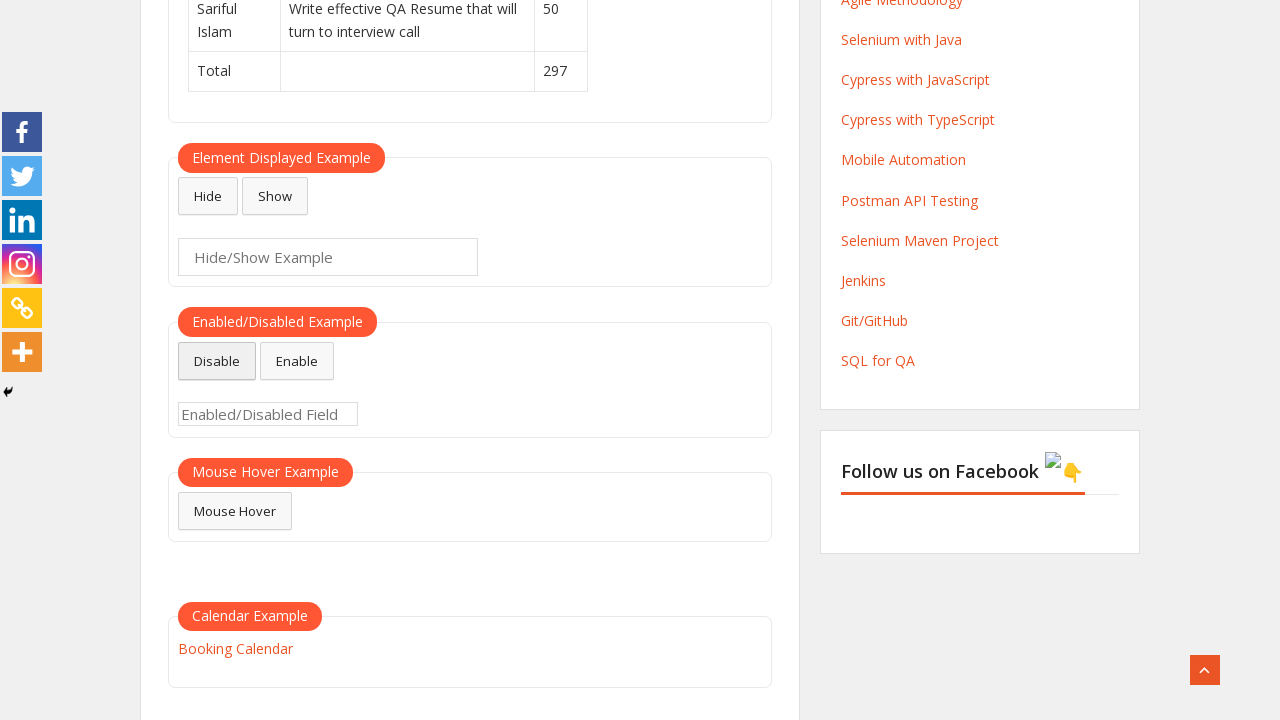

Clicked the enable button at (297, 361) on #enabled-button
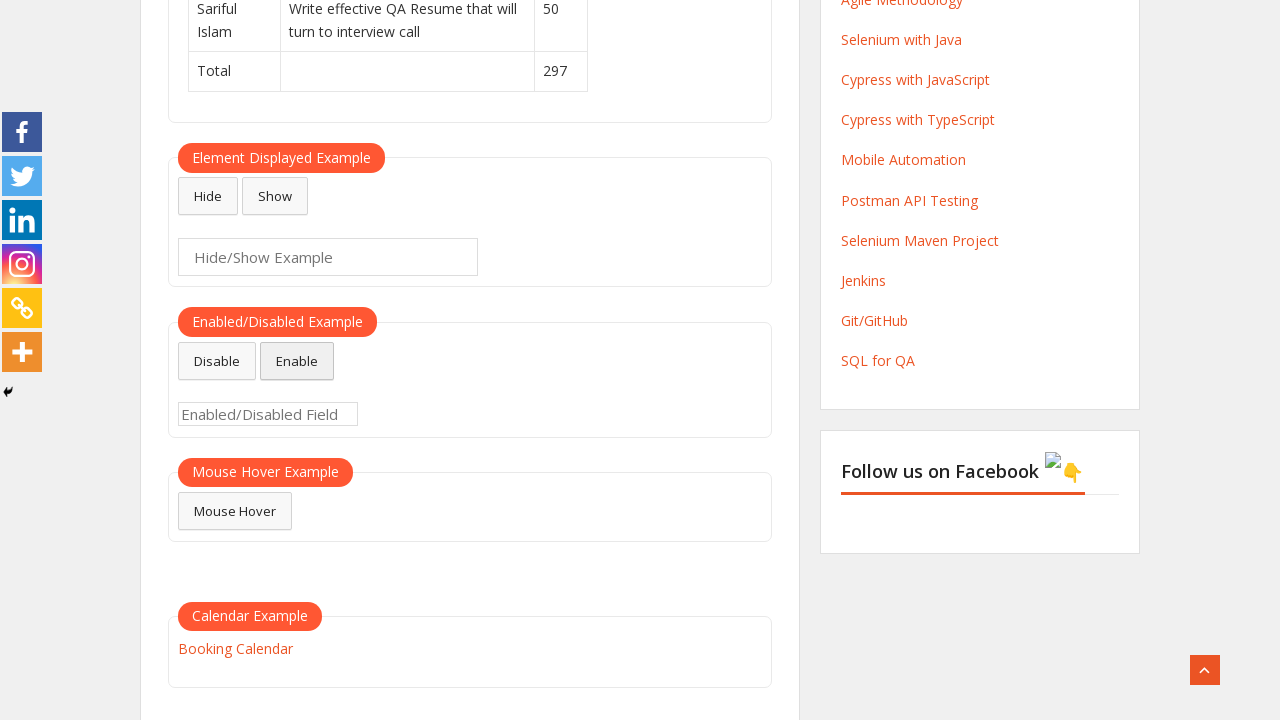

Verified input field is enabled
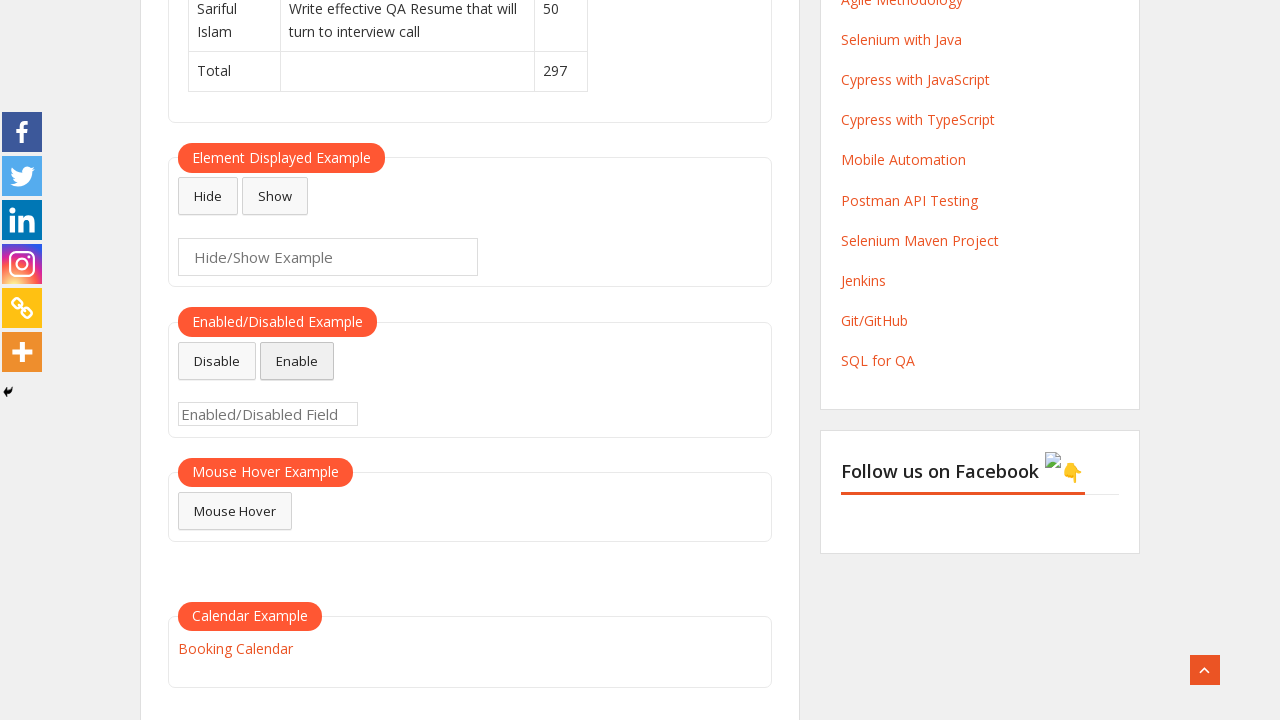

Filled input field with 'mahmood' on #enabled-example-input
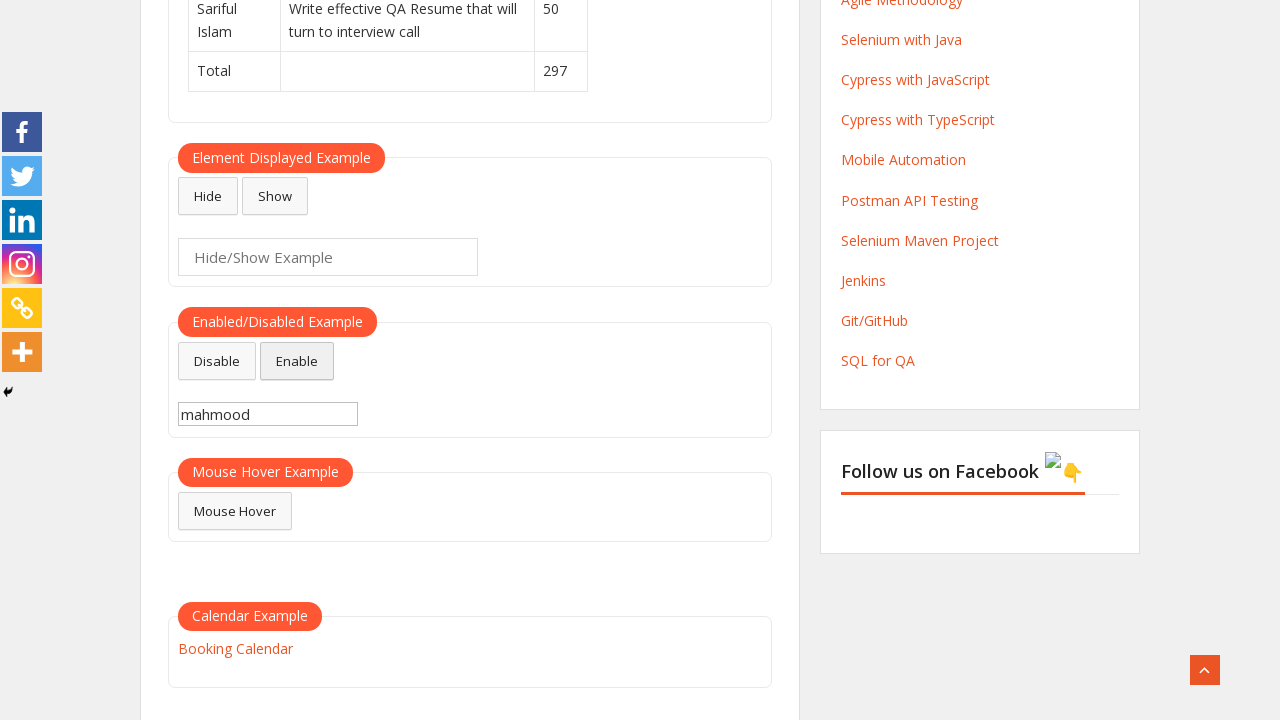

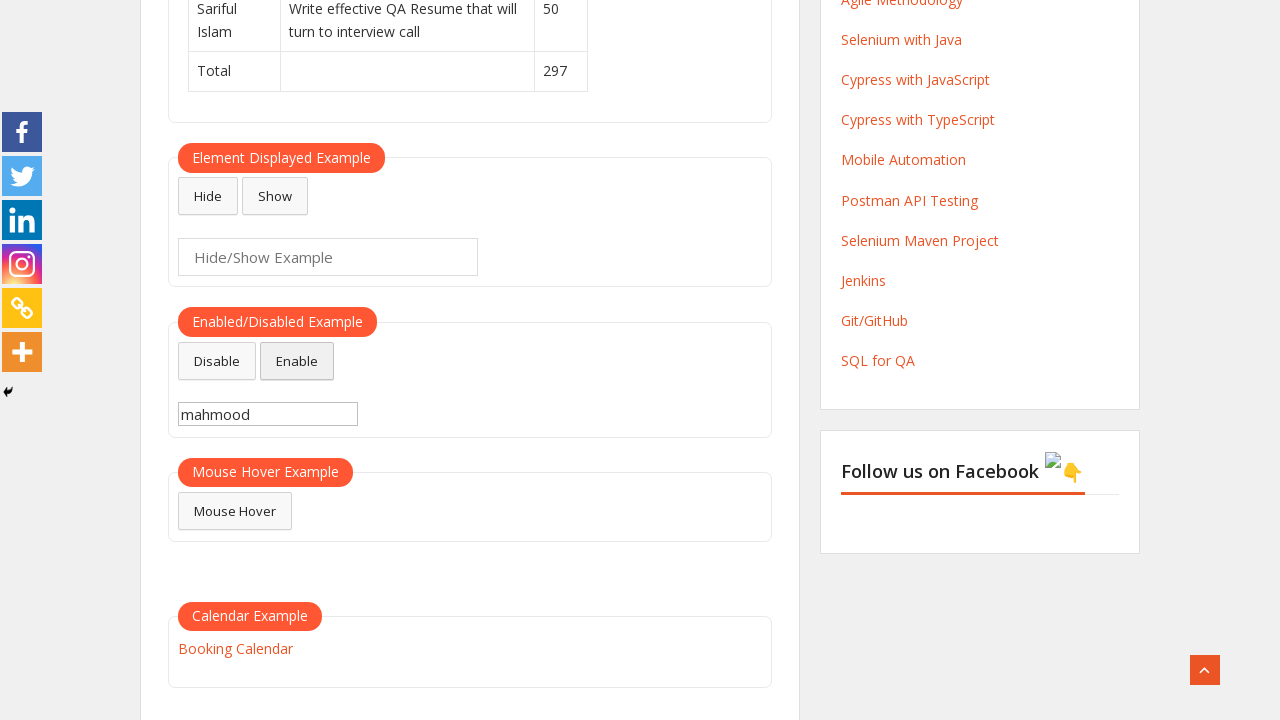